Tests handling a JavaScript prompt dialog by clicking a button to trigger it, entering text, and accepting it

Starting URL: https://automationfc.github.io/basic-form/index.html

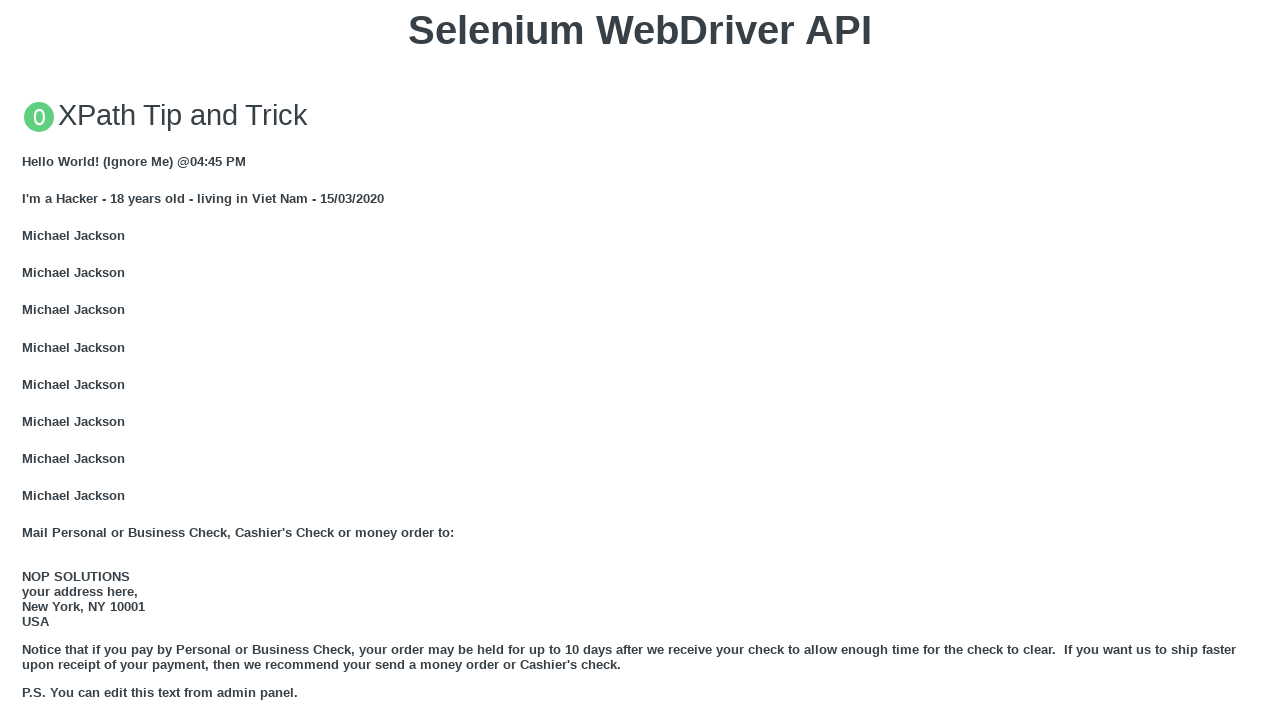

Set up dialog handler to accept prompt with text 'Tien'
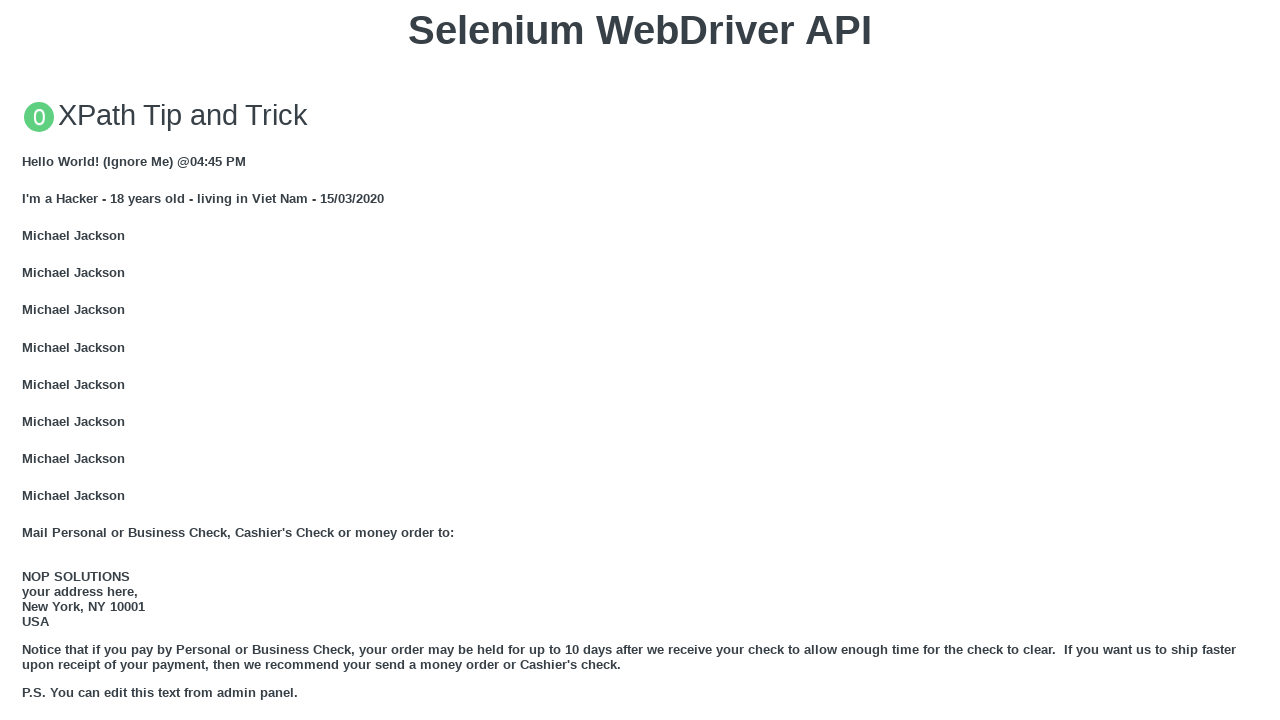

Clicked button to trigger JavaScript prompt dialog at (640, 360) on xpath=//button[text()='Click for JS Prompt']
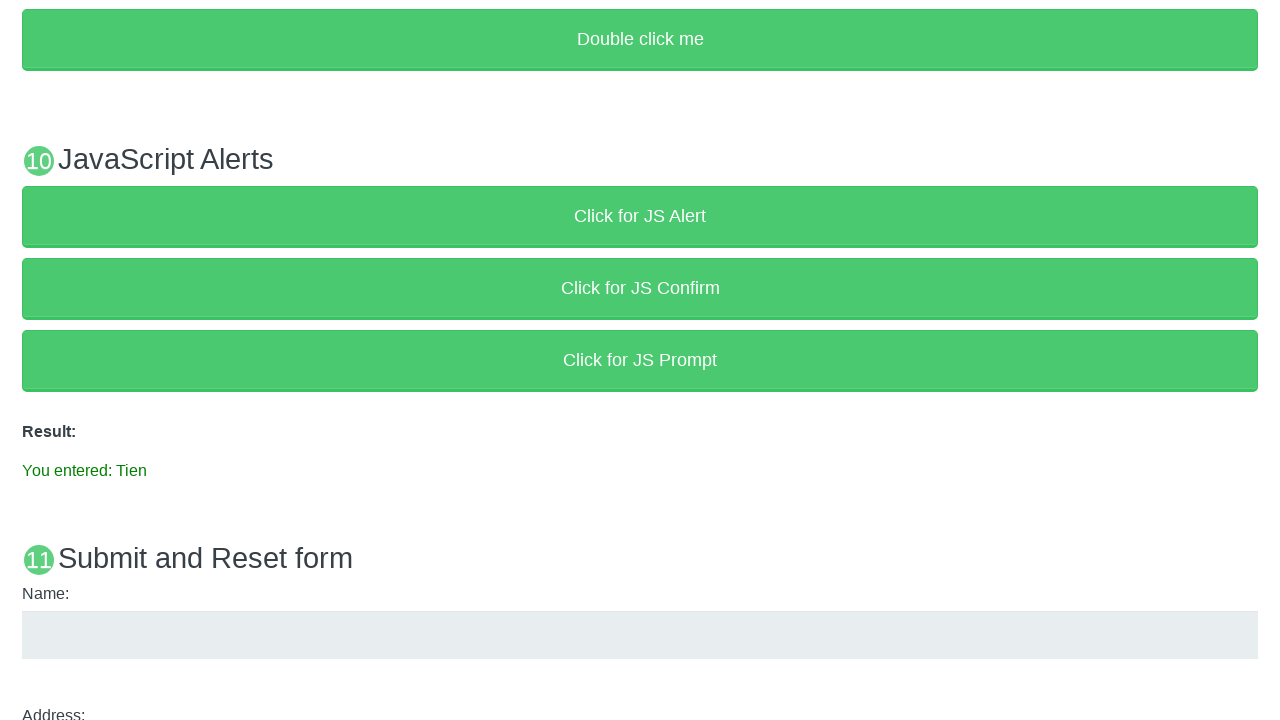

Retrieved result text from the page
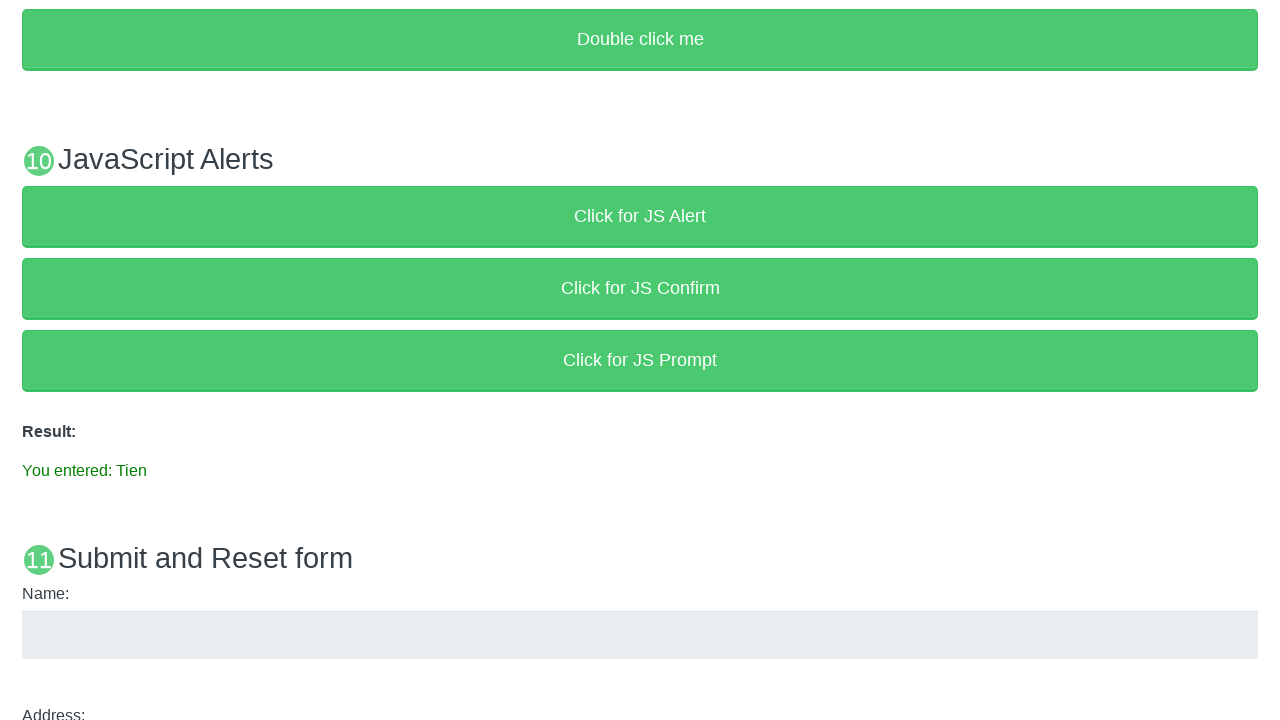

Verified that result text matches expected value 'You entered: Tien'
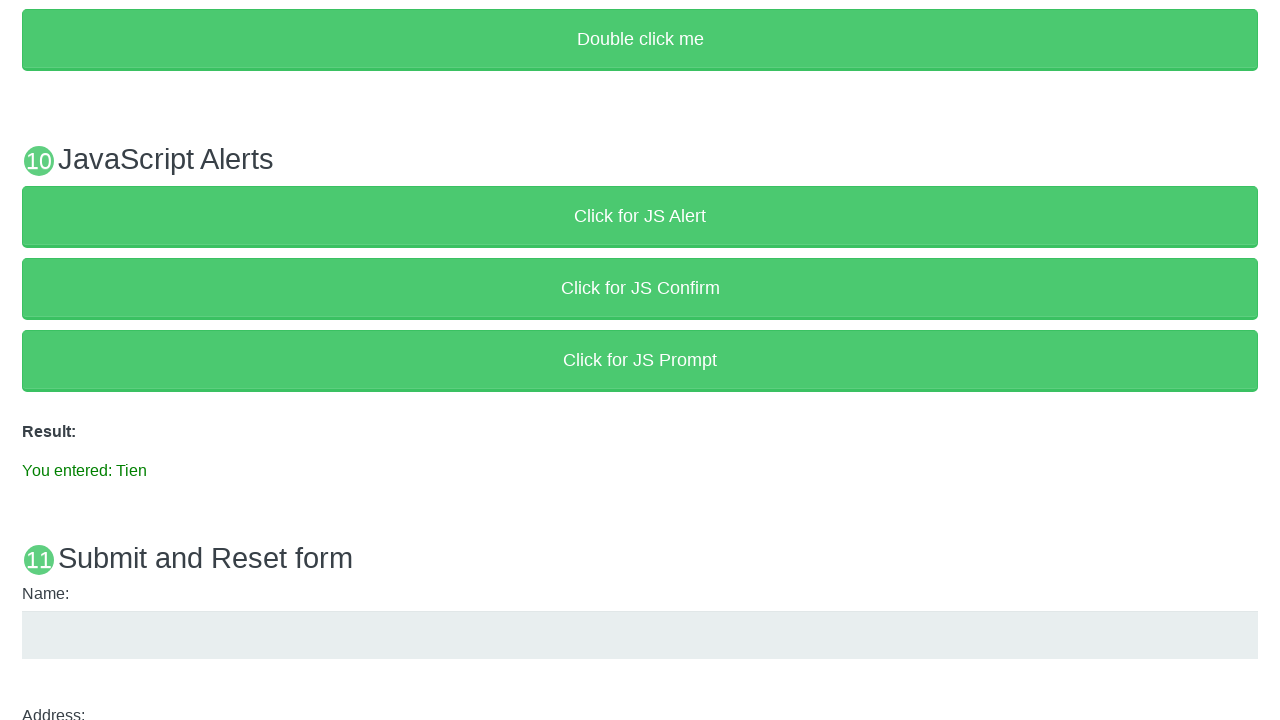

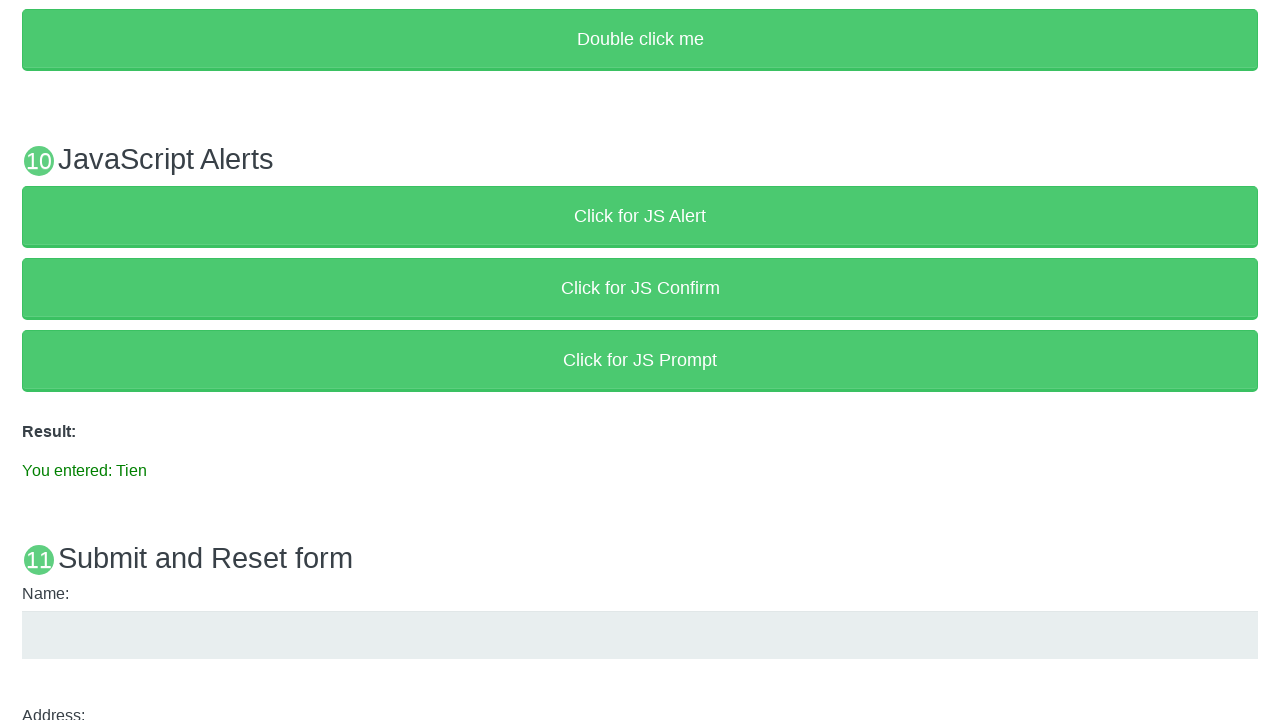